Tests JavaScript alert functionality by clicking a button that triggers an alert, verifying the alert text, and accepting the alert

Starting URL: http://www.w3schools.com/js/tryit.asp?filename=tryjs_alert

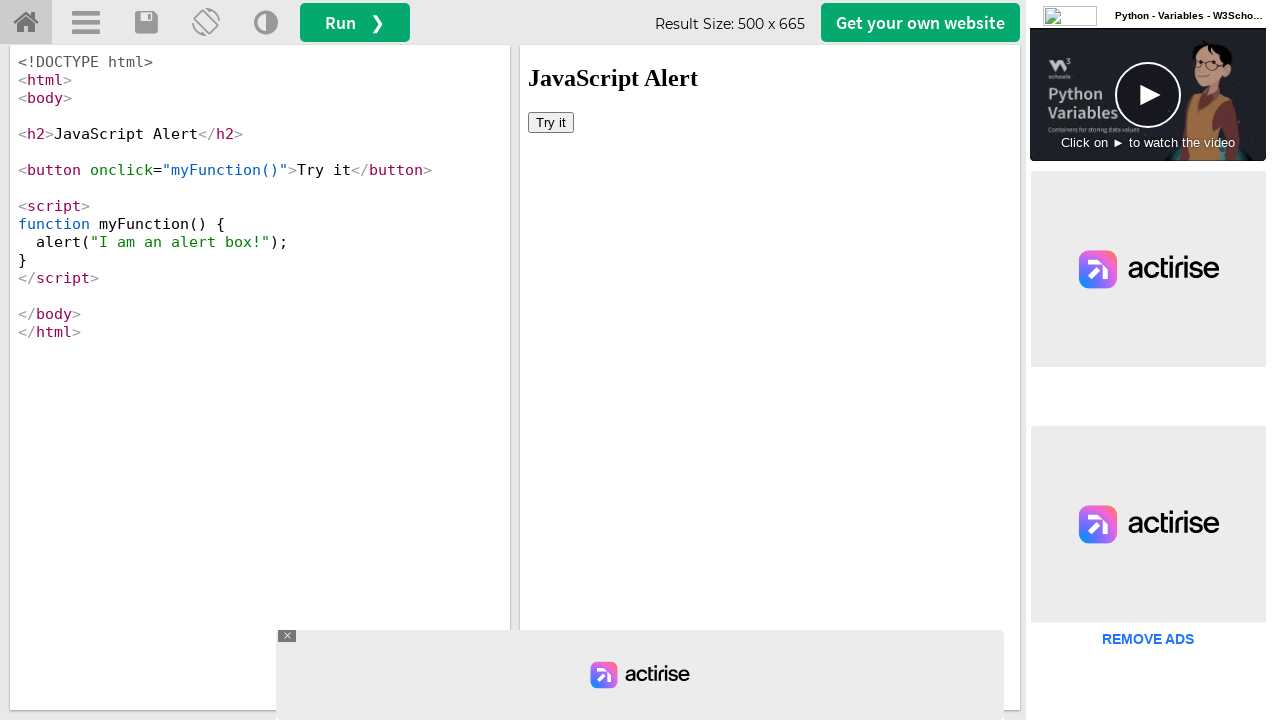

Waited for iframe body to load
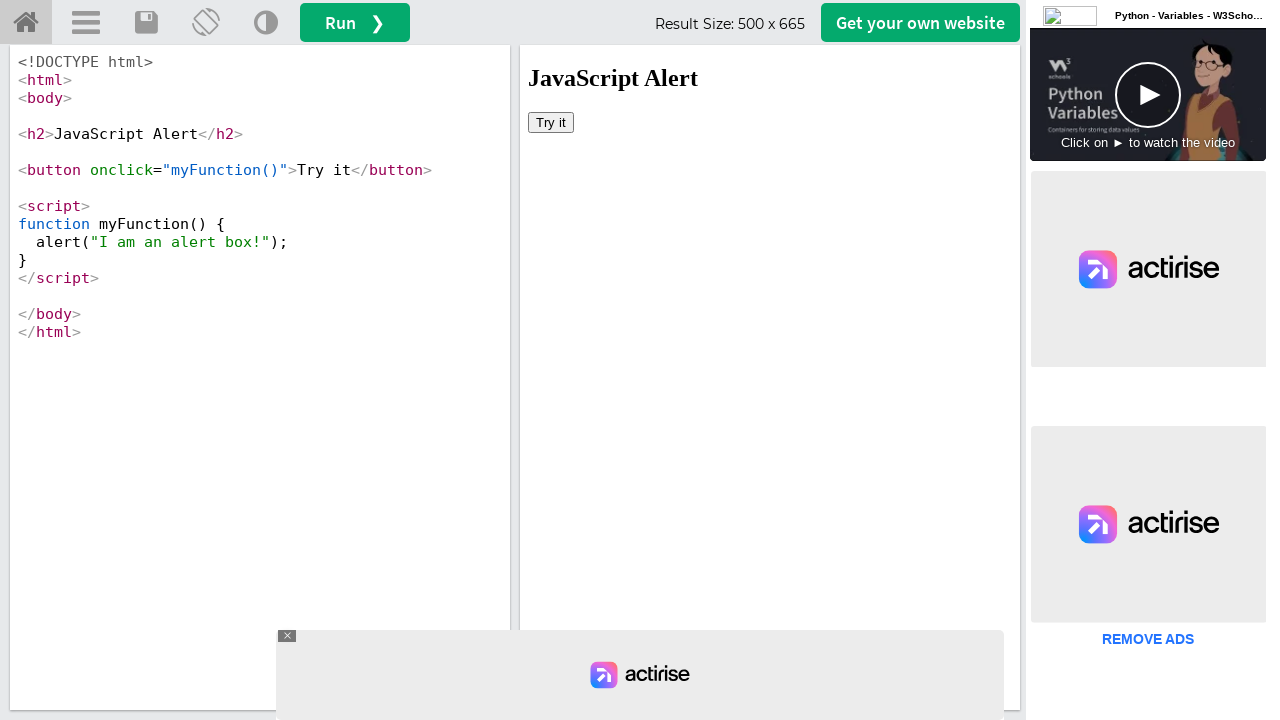

Retrieved iframe reference
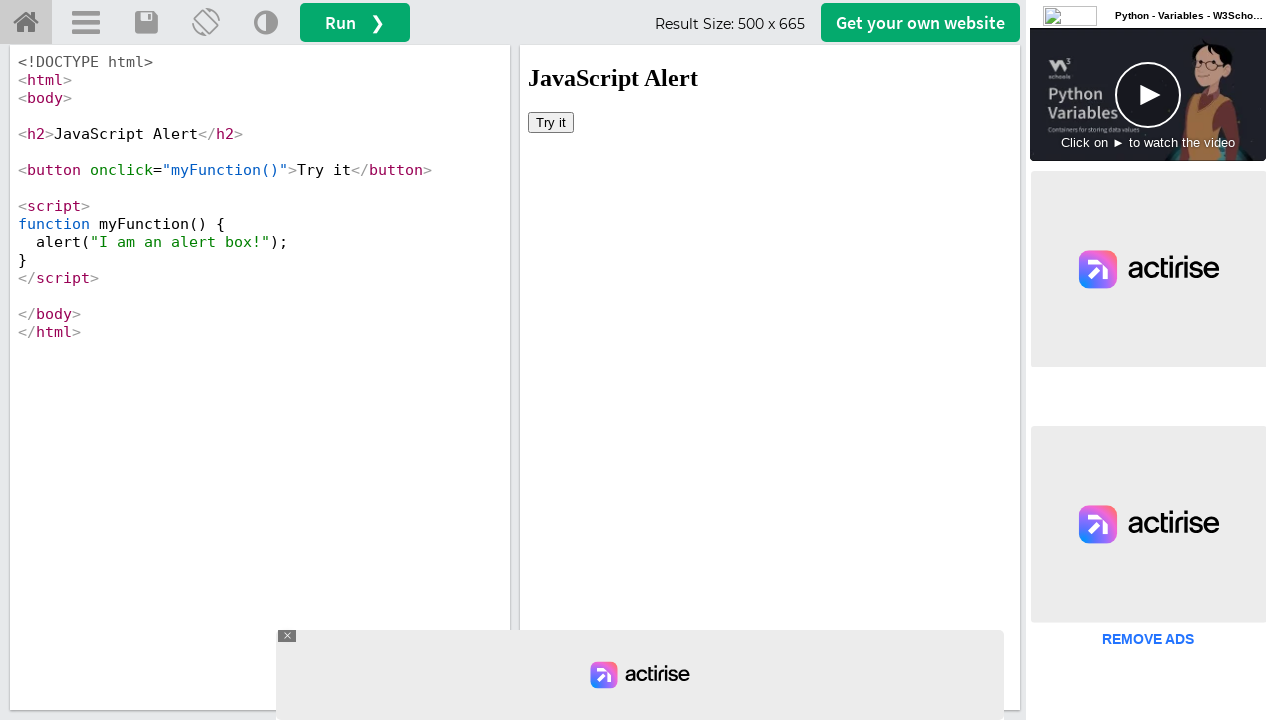

Clicked the 'Try it' button to trigger alert at (551, 122) on button
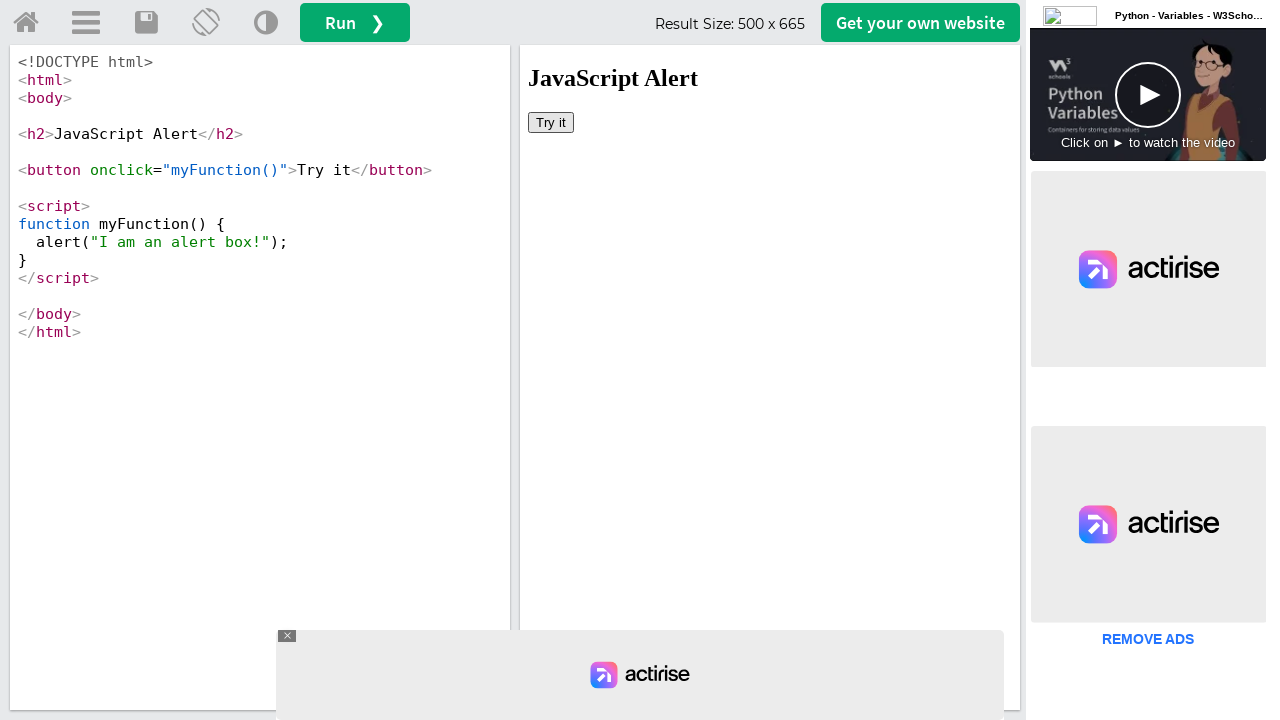

Set up dialog handler to automatically accept alerts
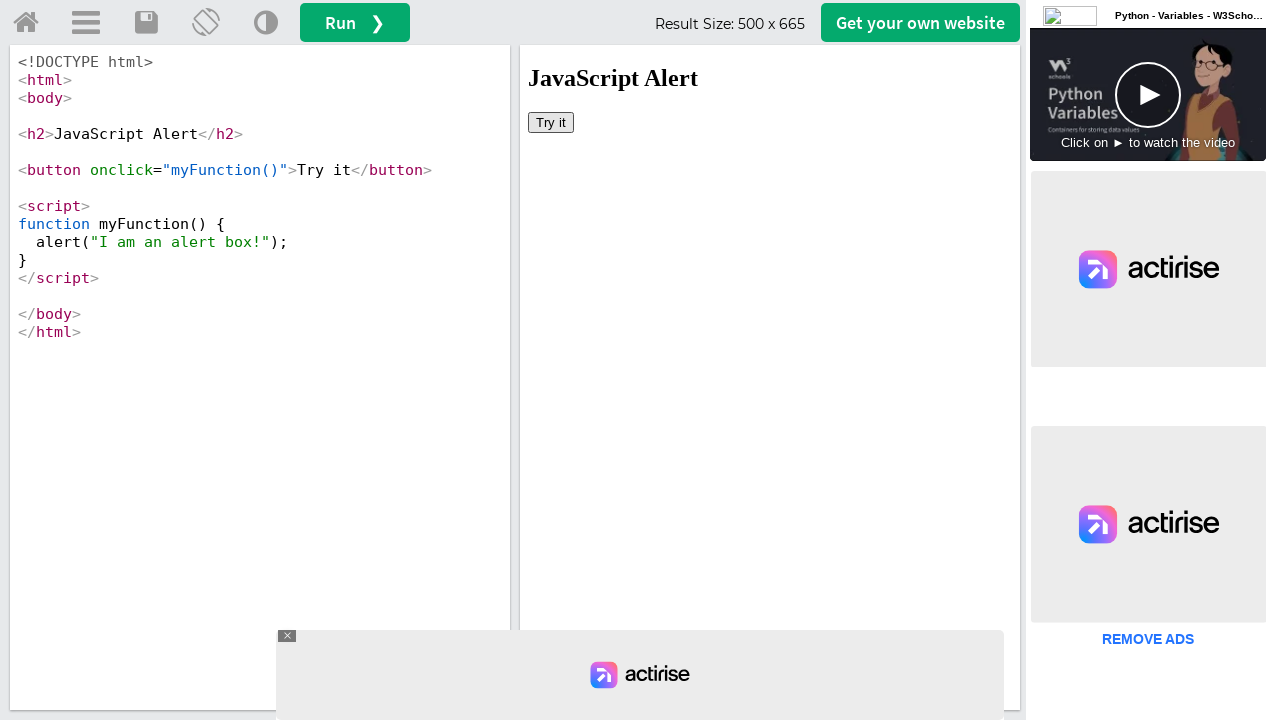

Clicked the button again to trigger alert, which was auto-accepted at (551, 122) on button
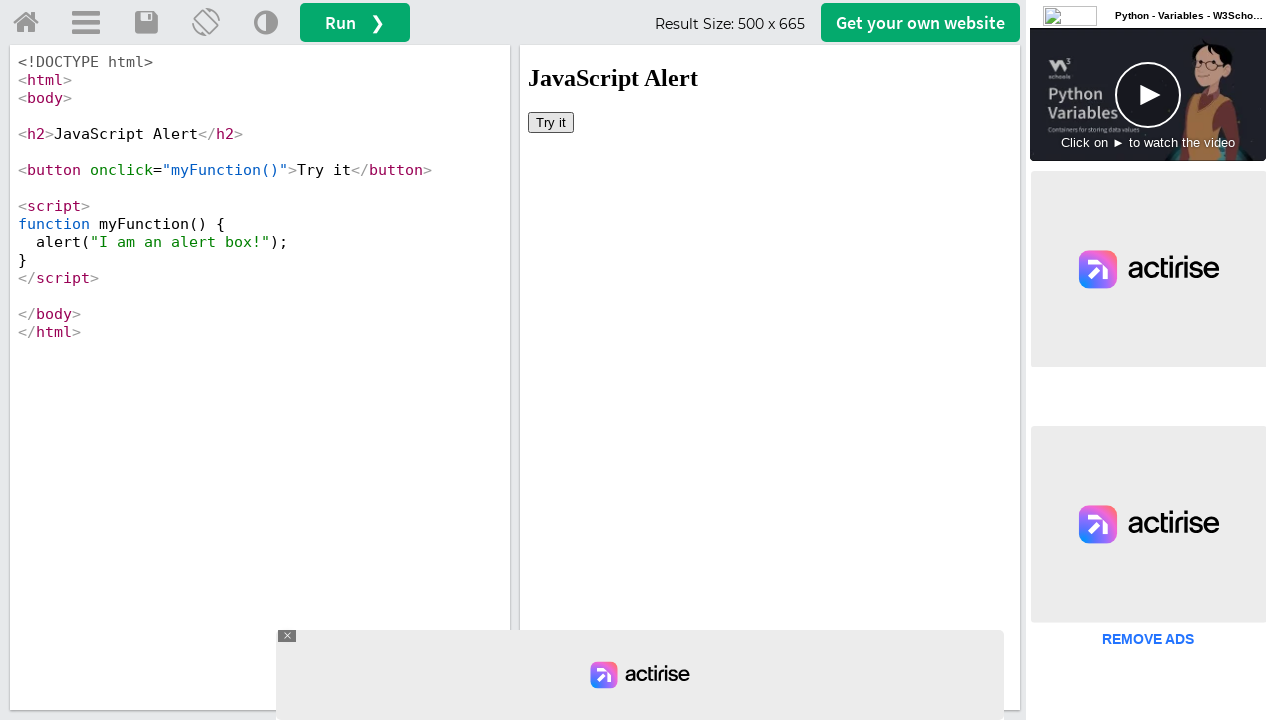

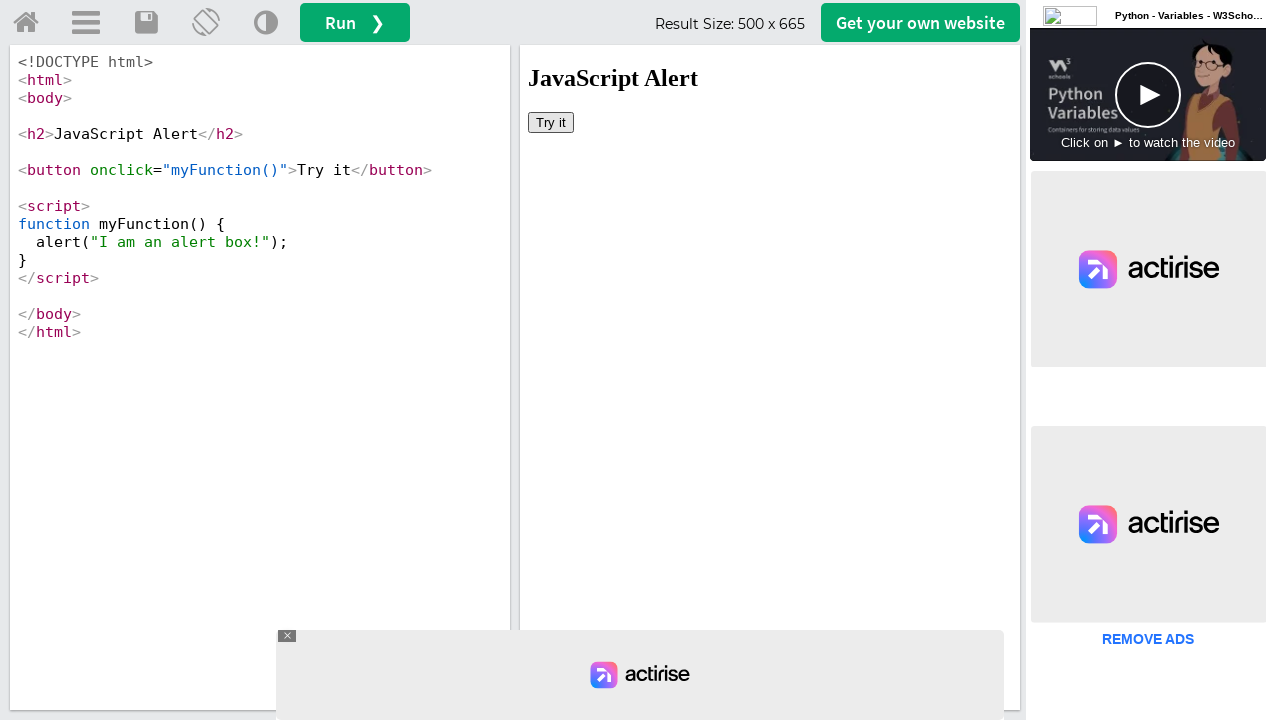